Tests various types of alerts and dialog boxes on LeafGround website including simple alerts, confirm dialogs, sweet alerts, modal dialogs, prompt alerts, and minimize/maximize functionality

Starting URL: https://www.leafground.com/alert.xhtml

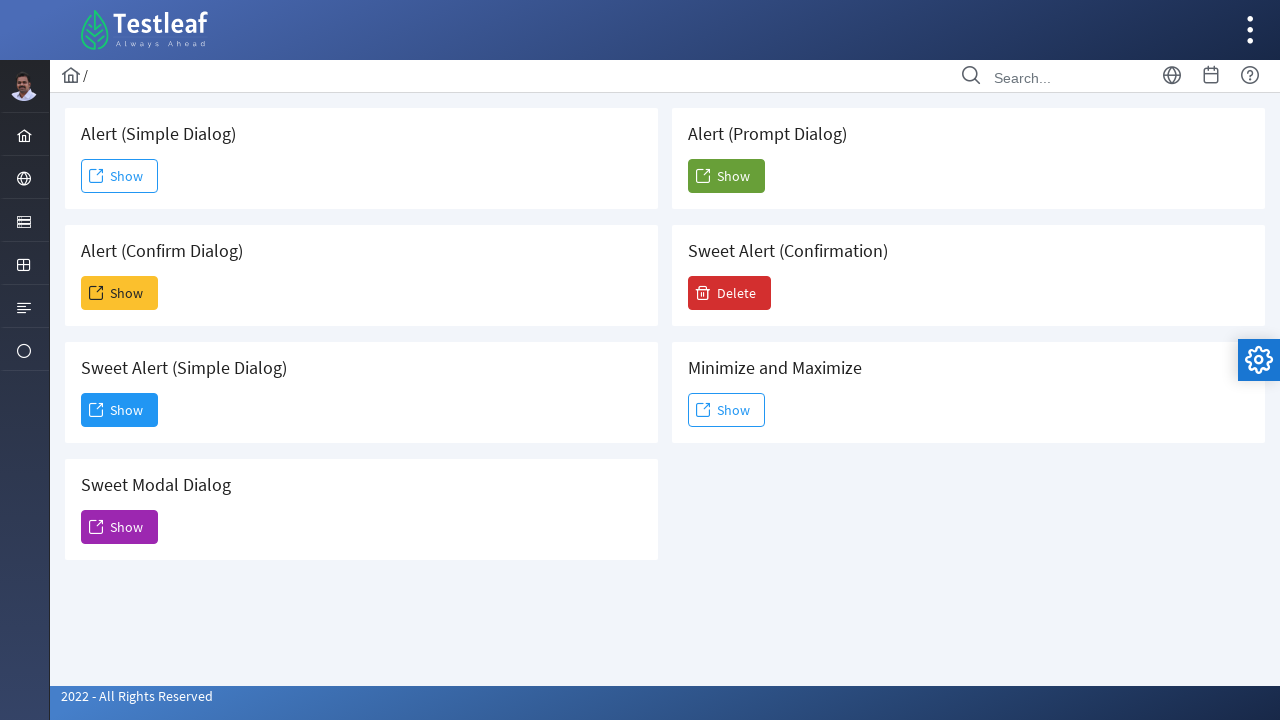

Clicked button to trigger simple alert dialog at (120, 176) on xpath=//h5[text()=' Alert (Simple Dialog)']//following::span[2]
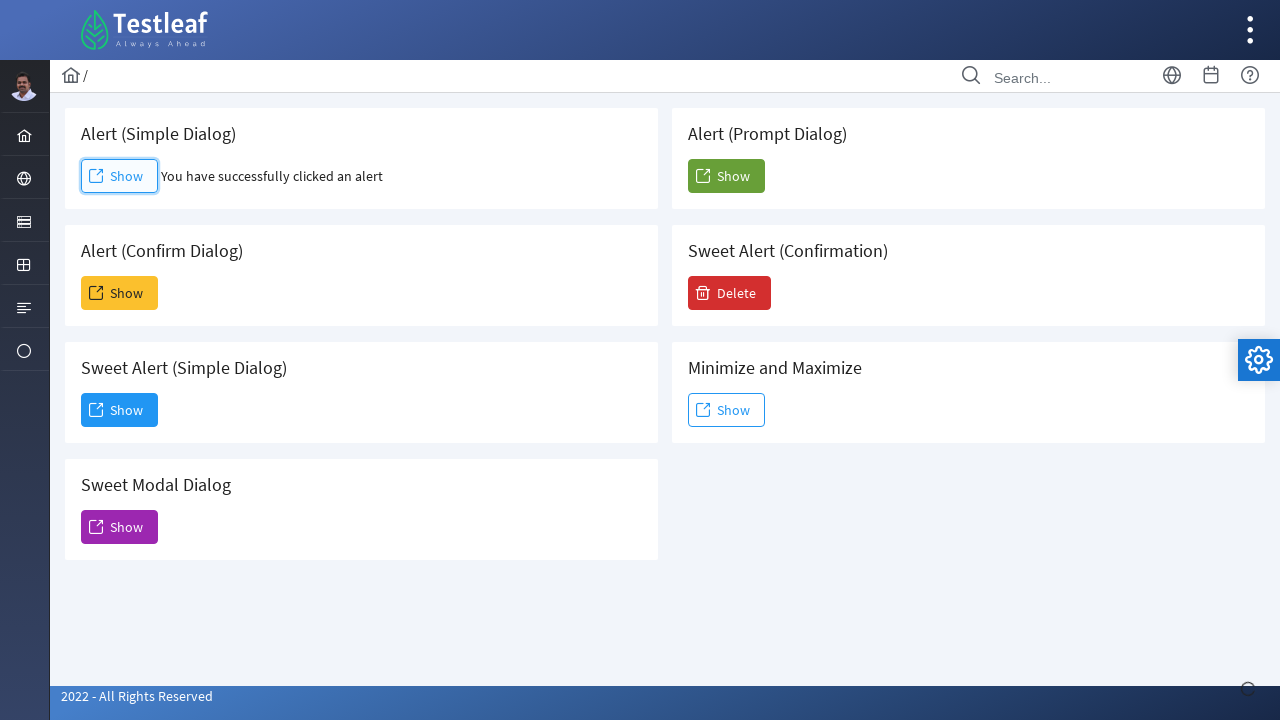

Accepted simple alert dialog
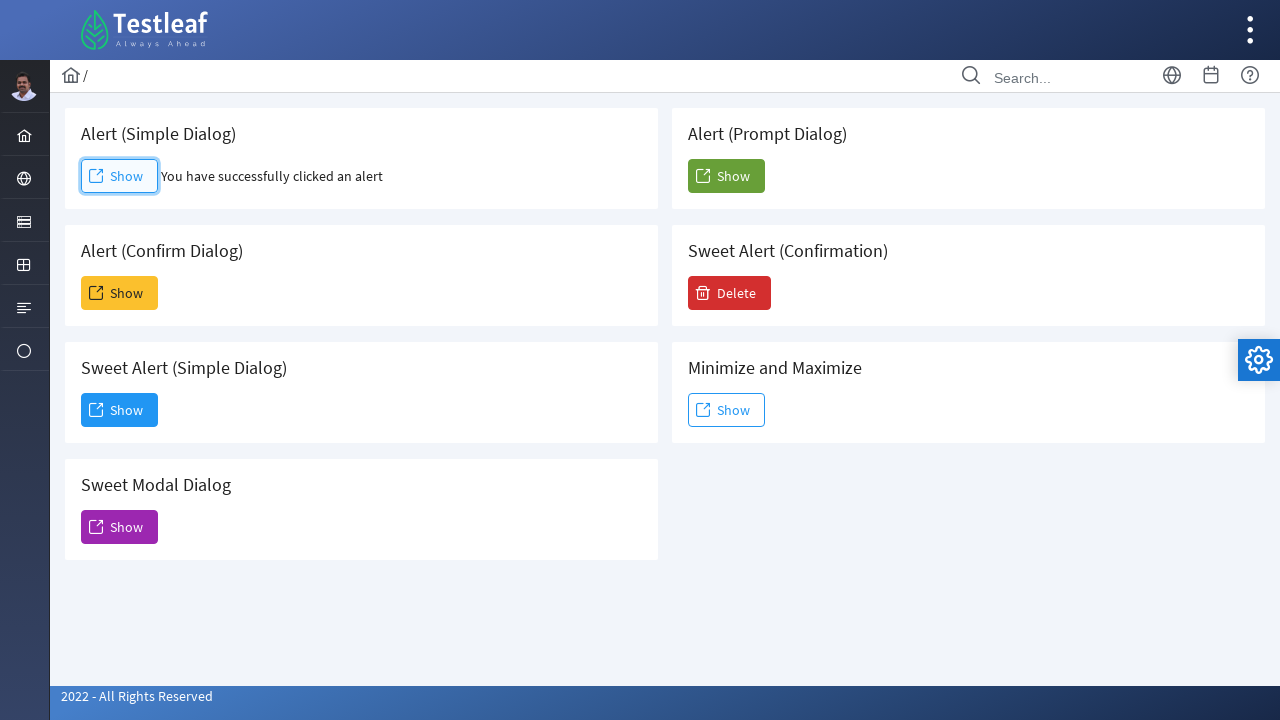

Clicked button to trigger confirm dialog at (120, 293) on xpath=//h5[text()=' Alert (Confirm Dialog)']//following::span[2]
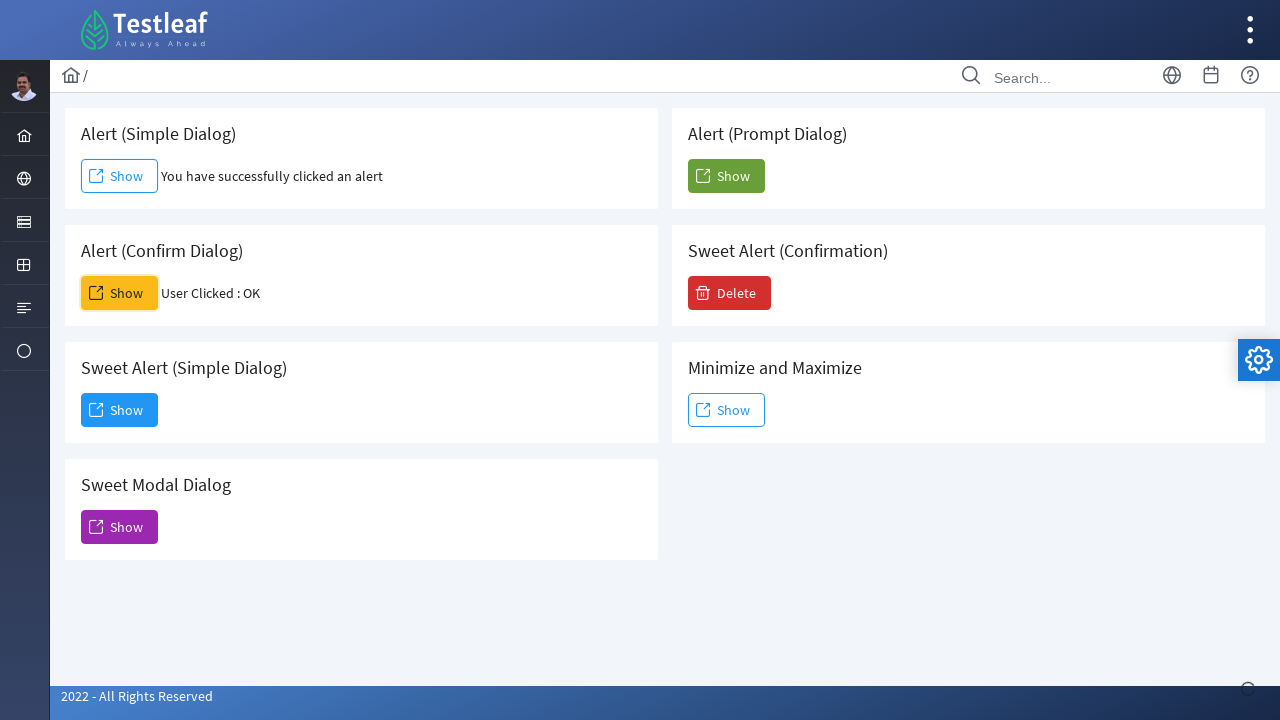

Dismissed confirm dialog
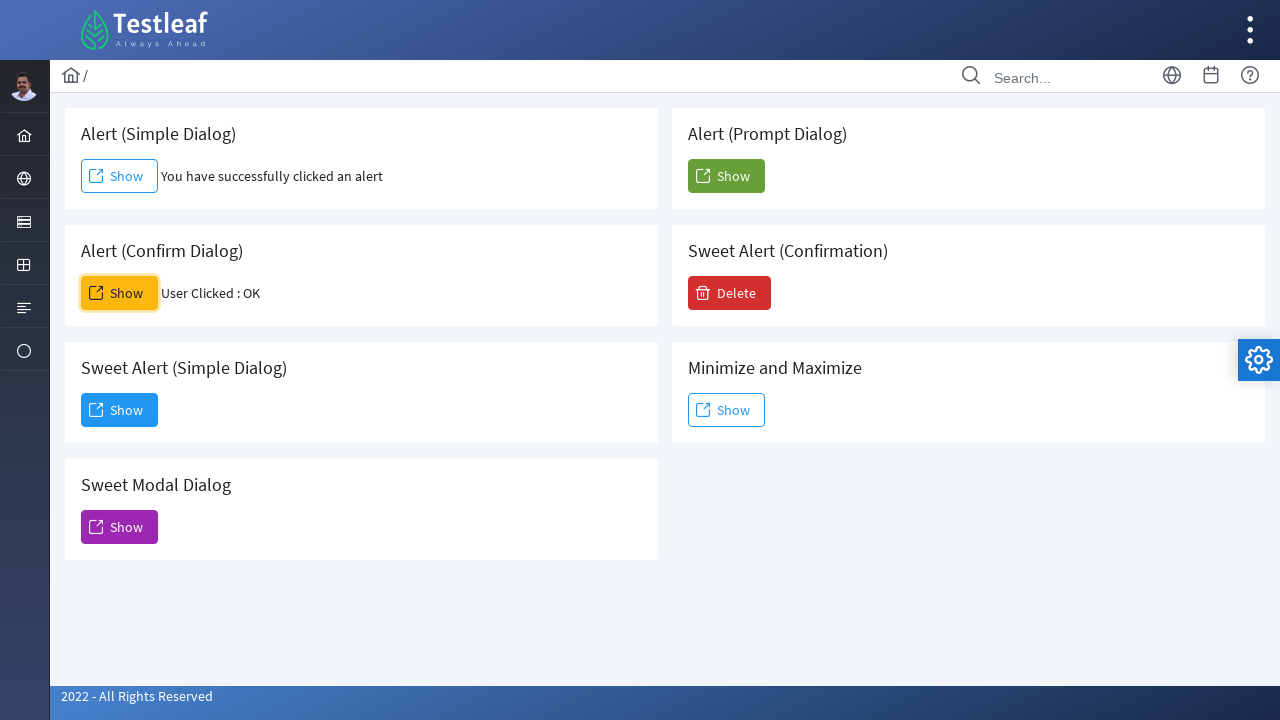

Clicked button to trigger sweet alert simple dialog at (120, 410) on xpath=//h5[text()='Sweet Alert (Simple Dialog)']//following::span[2]
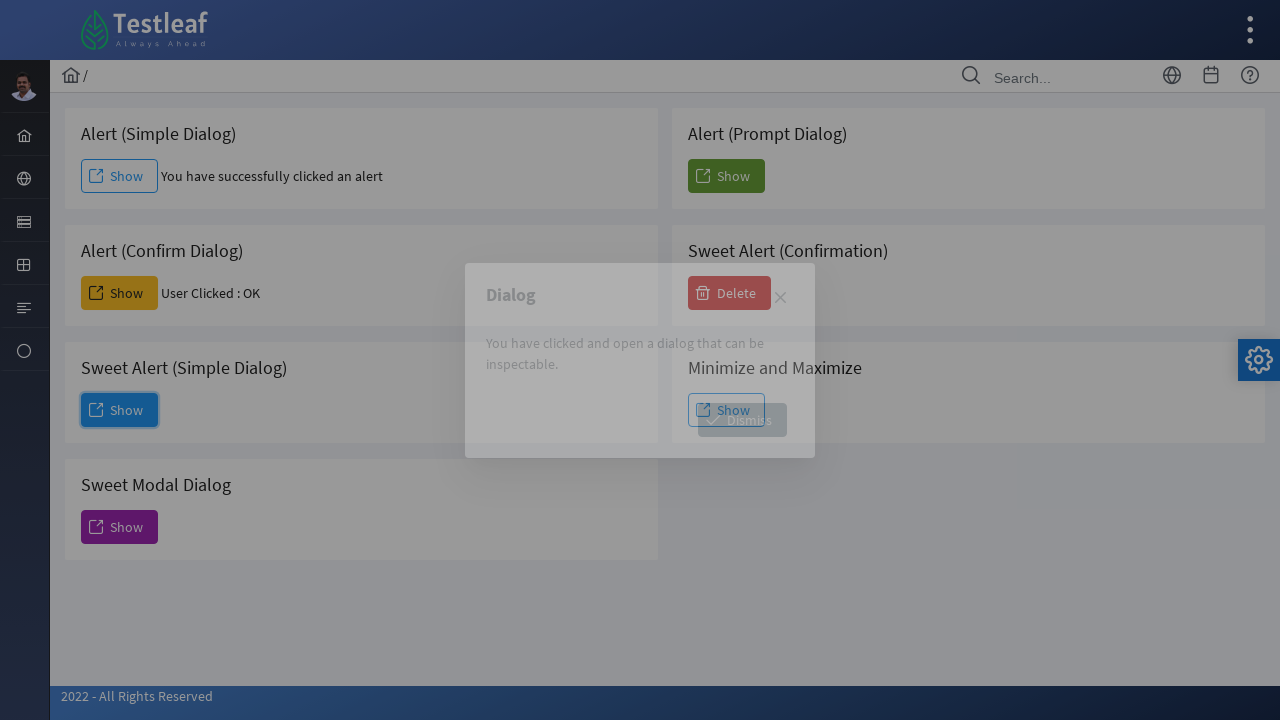

Waited for sweet alert dialog to render
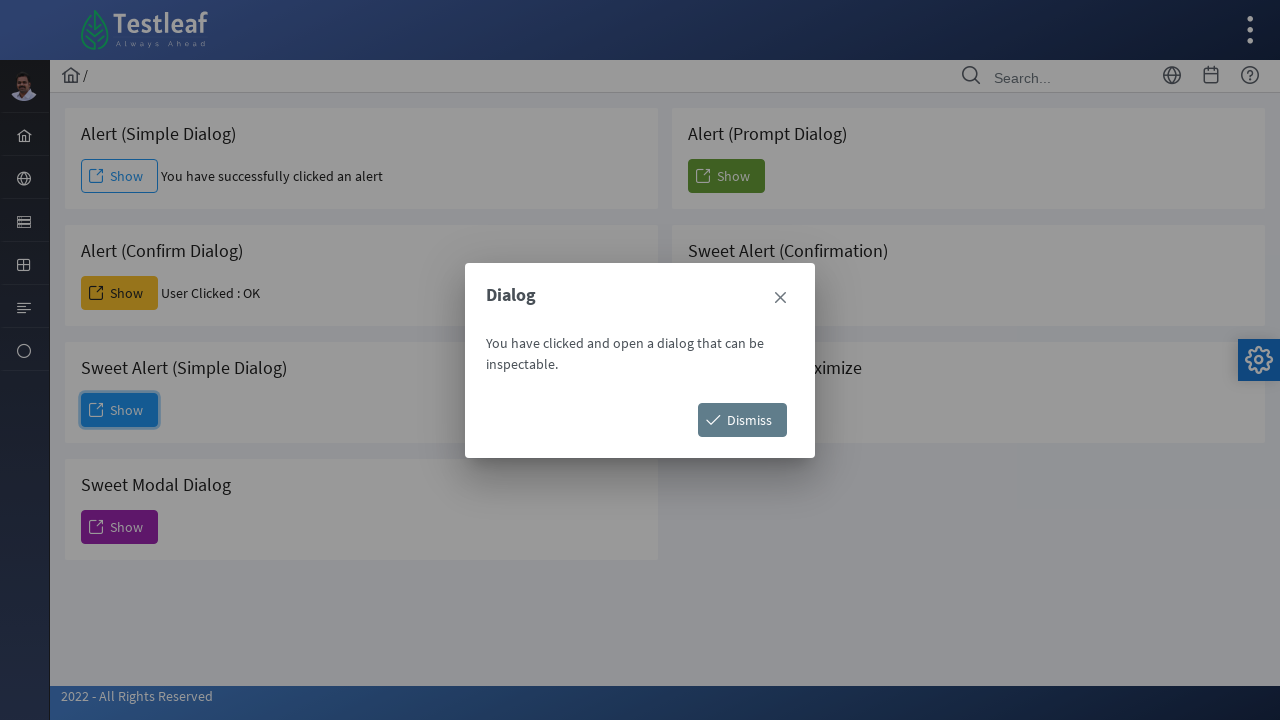

Clicked Dismiss button on sweet alert simple dialog at (742, 420) on xpath=//p[contains(text(),'inspectable')]//following :: span[text()='Dismiss']
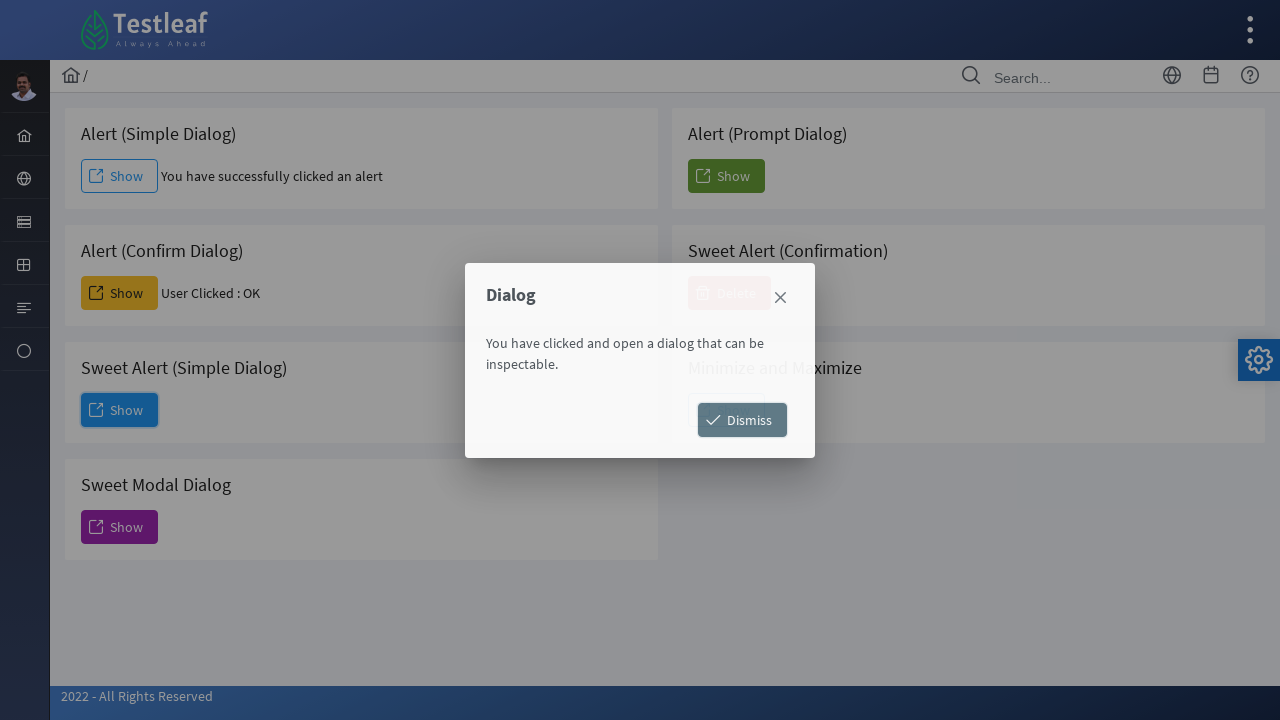

Clicked button to trigger sweet modal dialog at (120, 527) on xpath=//h5[text()='Sweet Modal Dialog']//following::span[2]
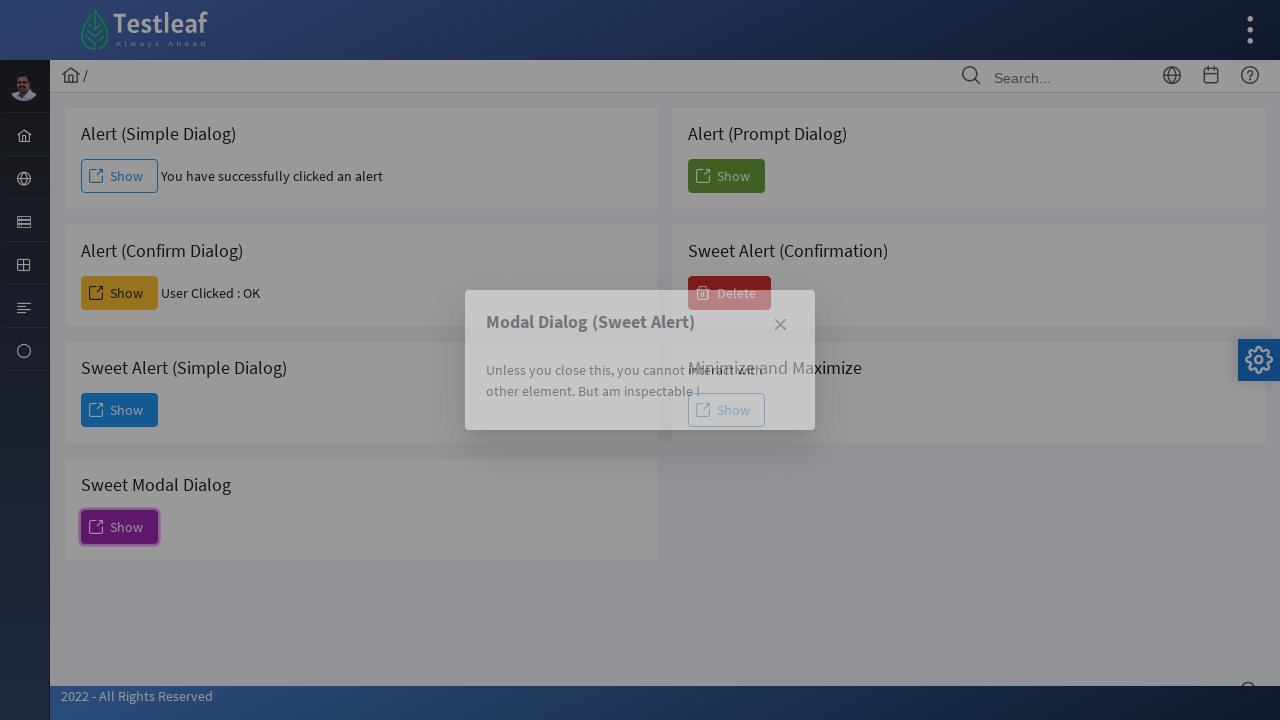

Waited for sweet modal dialog to render
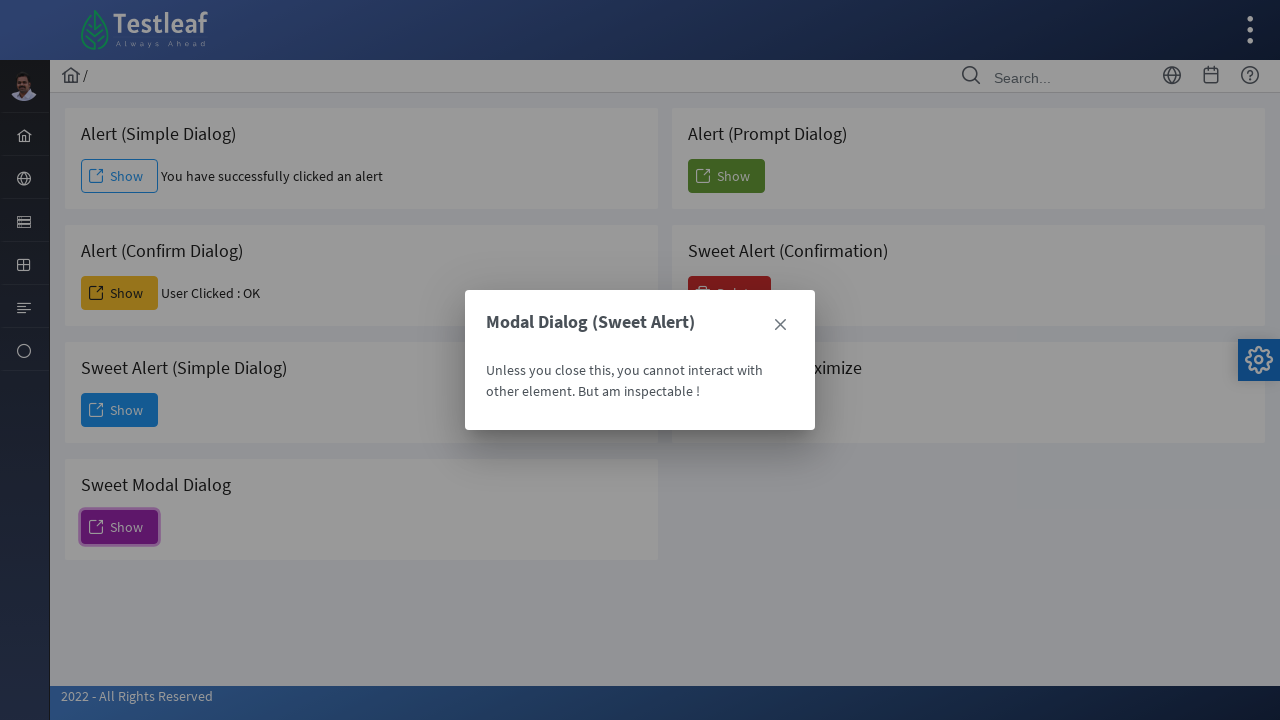

Clicked button on sweet modal dialog at (780, 325) on xpath=//span[text()='Modal Dialog (Sweet Alert)']//following::span
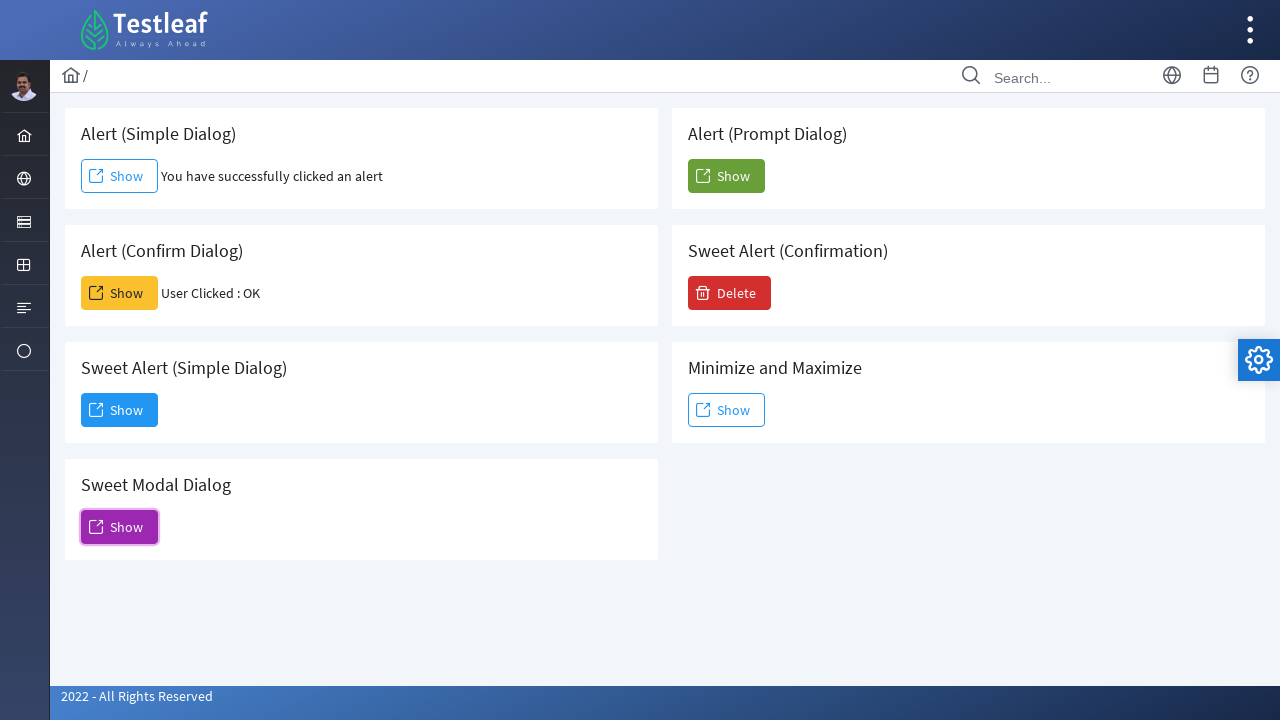

Set up handler to accept prompt dialog with text 'Vidya'
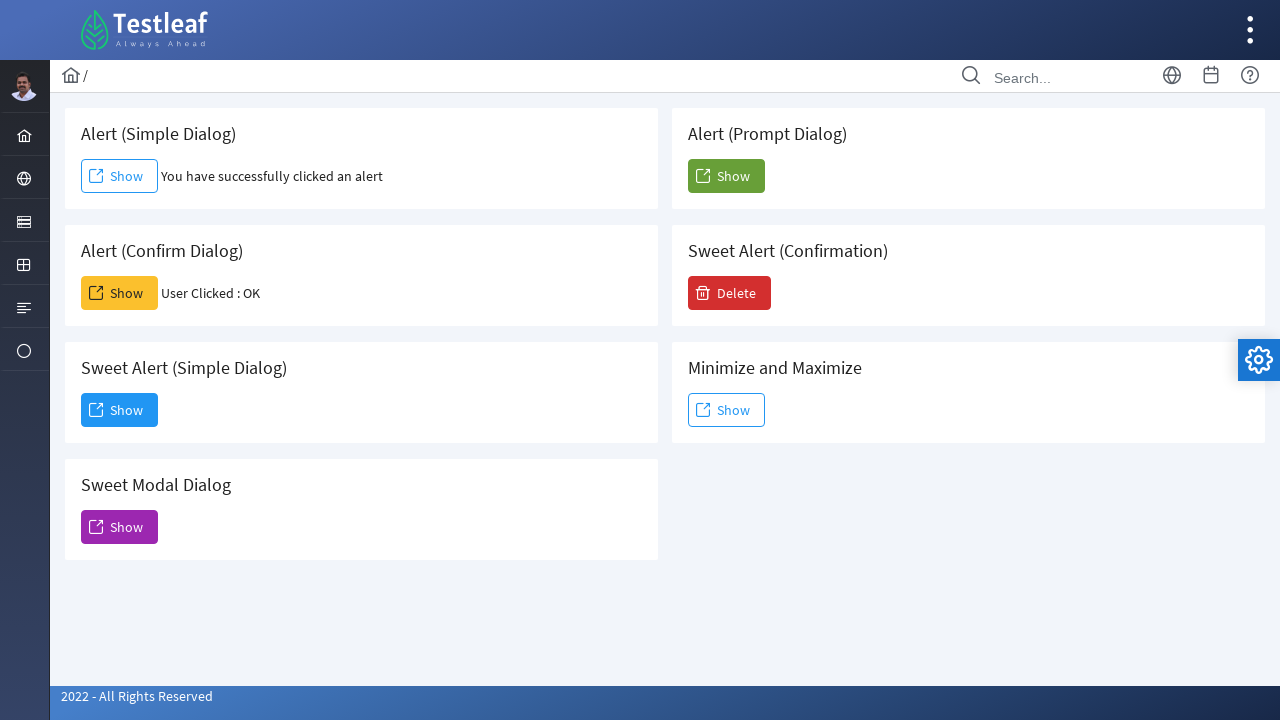

Clicked button to trigger prompt dialog at (726, 176) on xpath=//h5[text()=' Alert (Prompt Dialog)']//following::span[2]
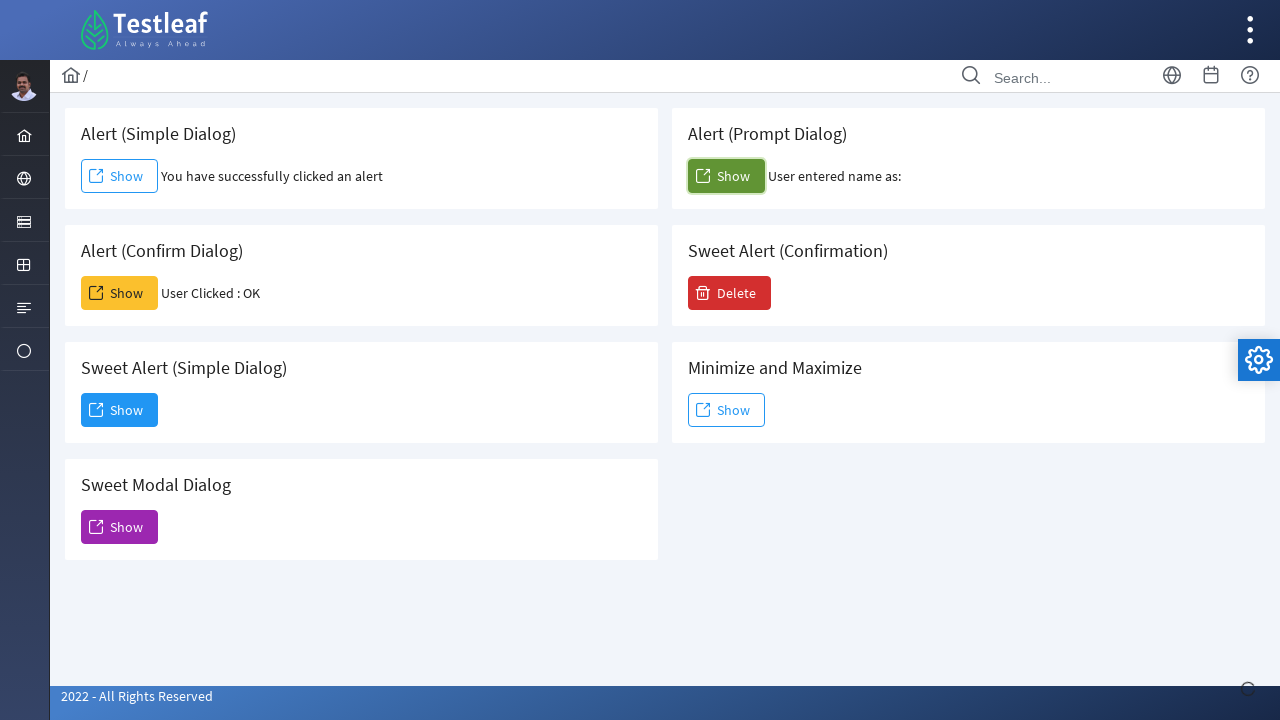

Clicked button to trigger sweet alert confirmation dialog at (730, 293) on xpath=//h5[text()='Sweet Alert (Confirmation)']//following::span[2]
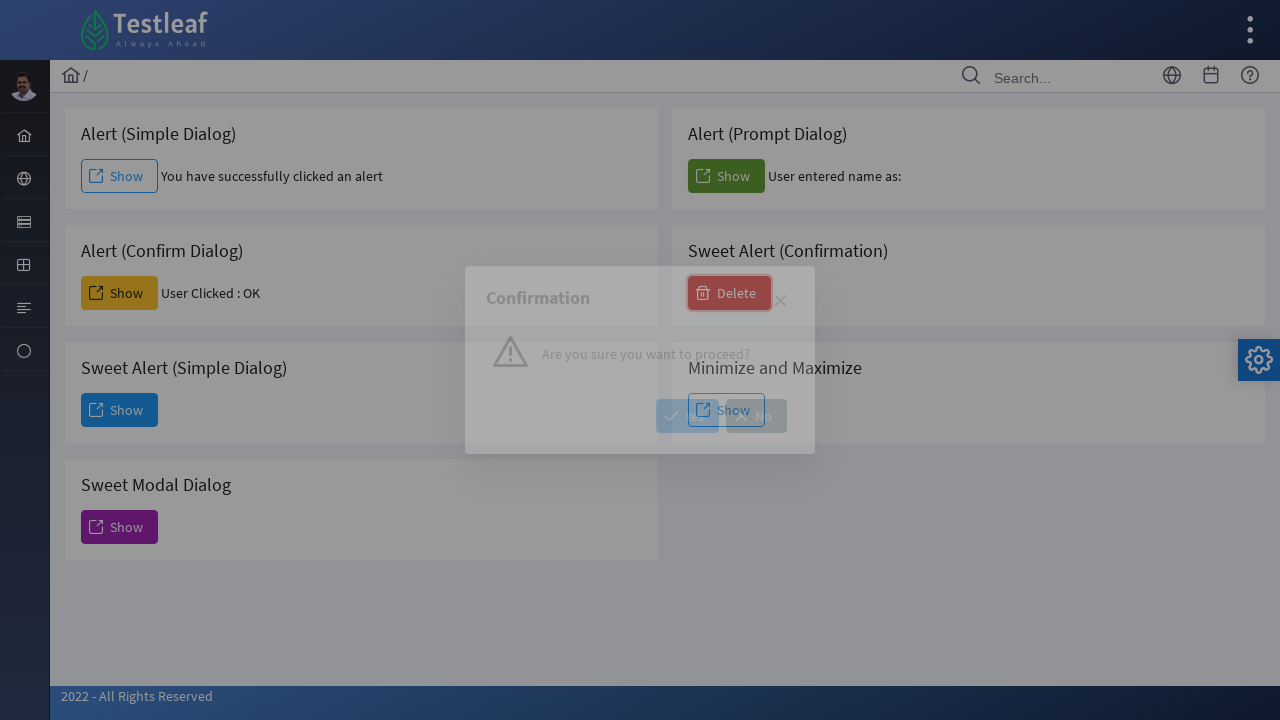

Waited for sweet alert confirmation dialog to render
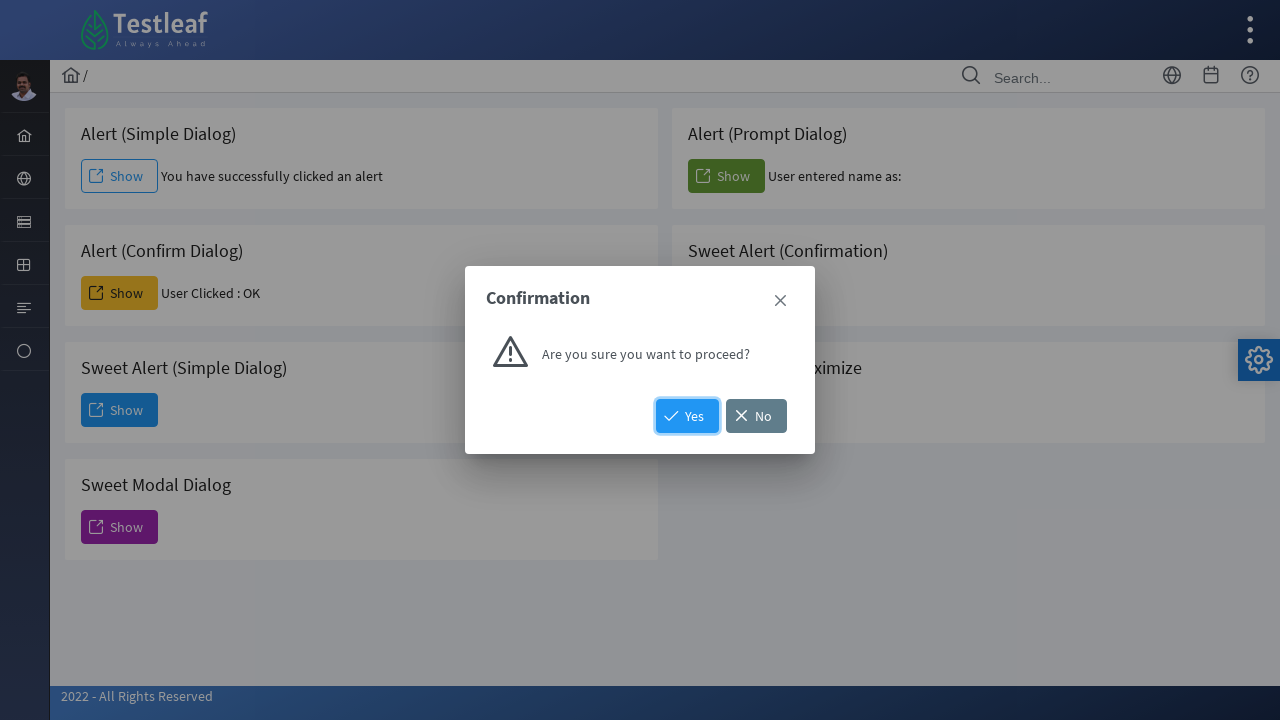

Clicked Yes button on sweet alert confirmation dialog at (688, 416) on xpath=//span[text()='Are you sure you want to proceed?']//following::span[text()
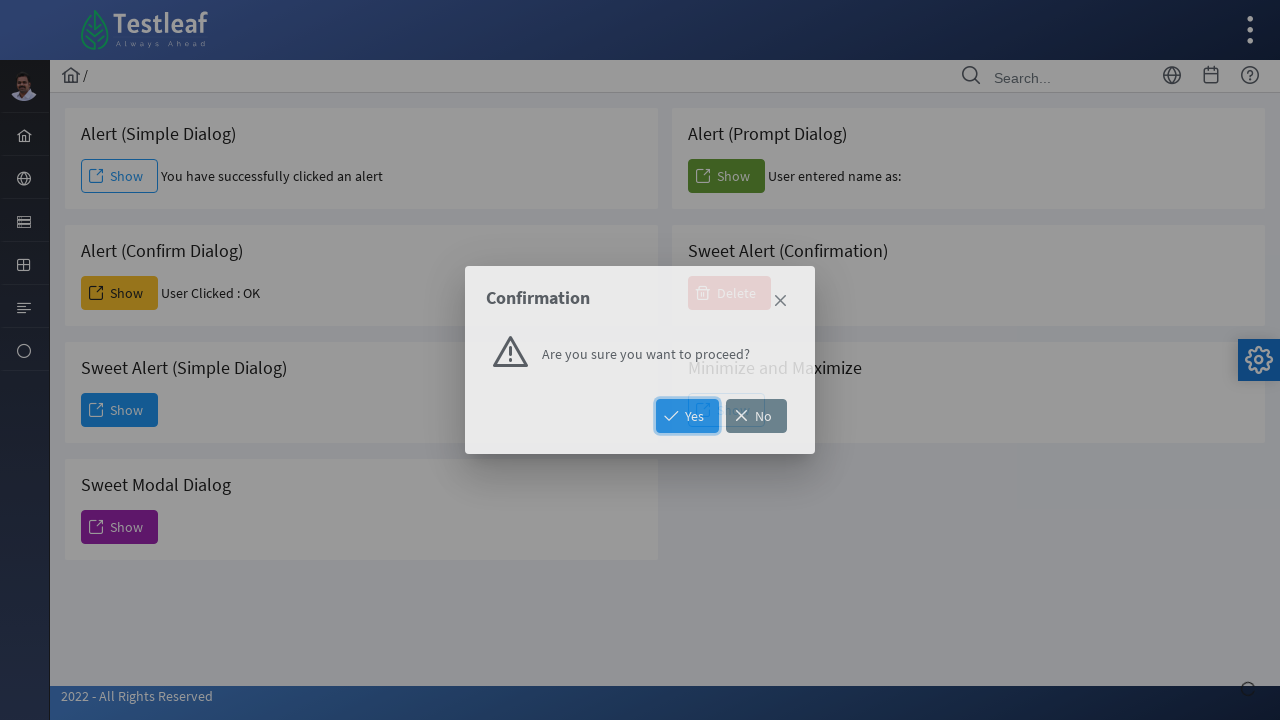

Clicked button to trigger minimize and maximize dialog at (726, 410) on xpath=//h5[text()='Minimize and Maximize']//following::span[2]
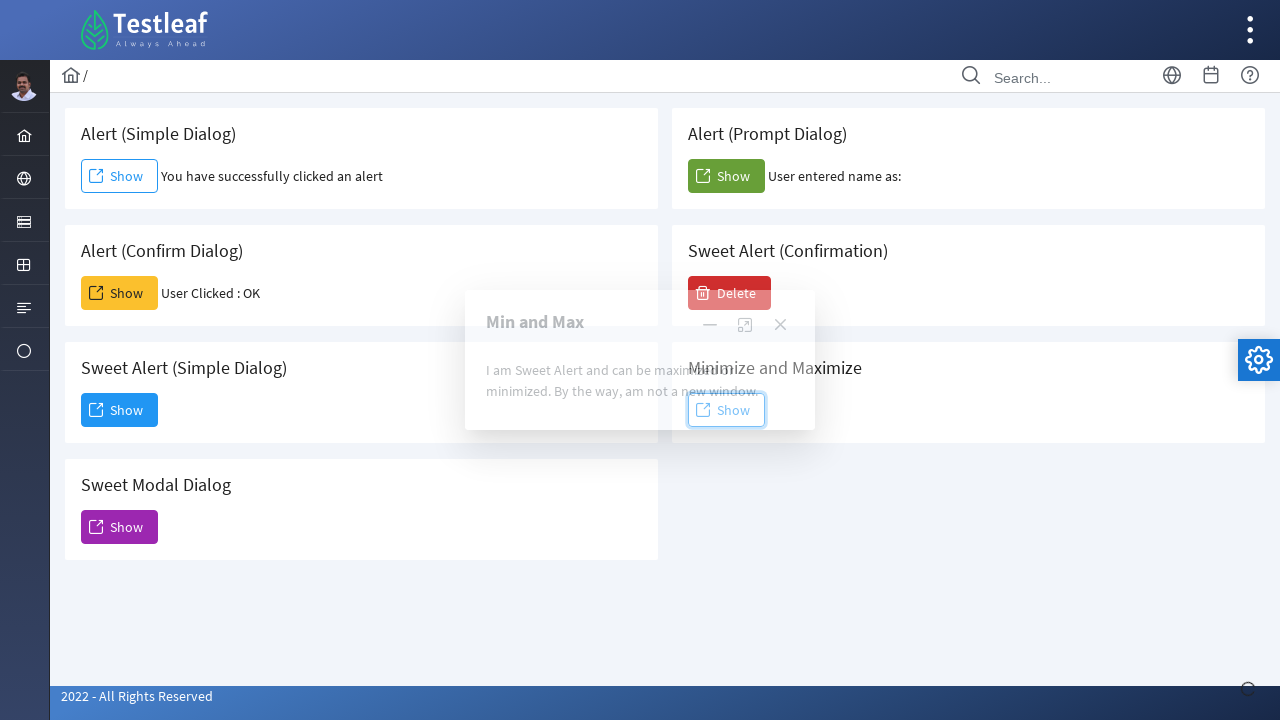

Waited for minimize and maximize dialog to render
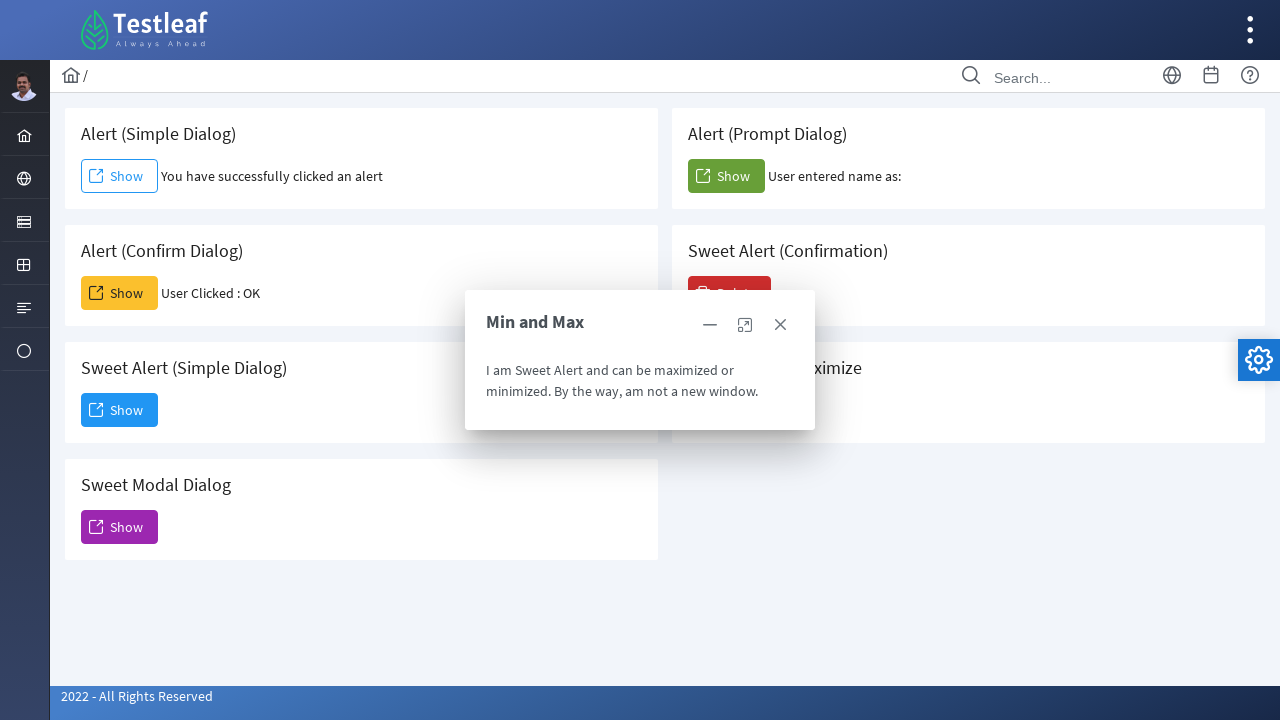

Clicked action button on minimize and maximize dialog at (780, 325) on xpath=//span[text()='Min and Max']//following::span[1]
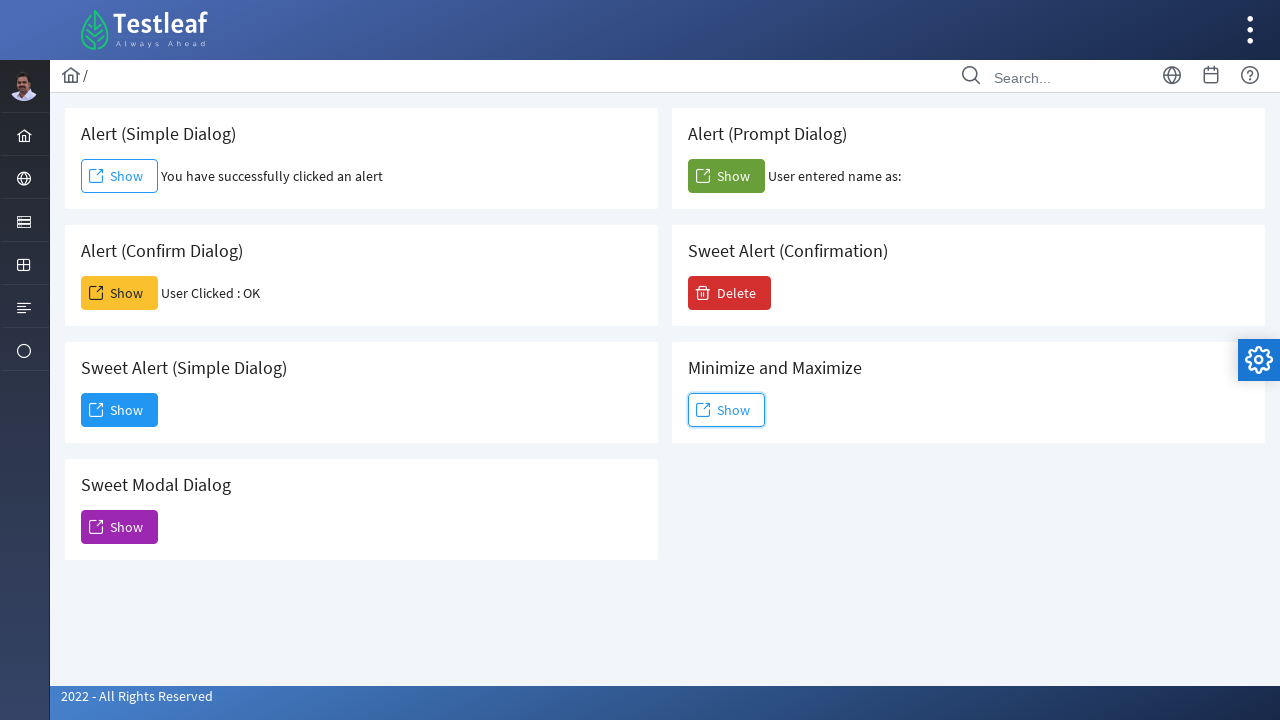

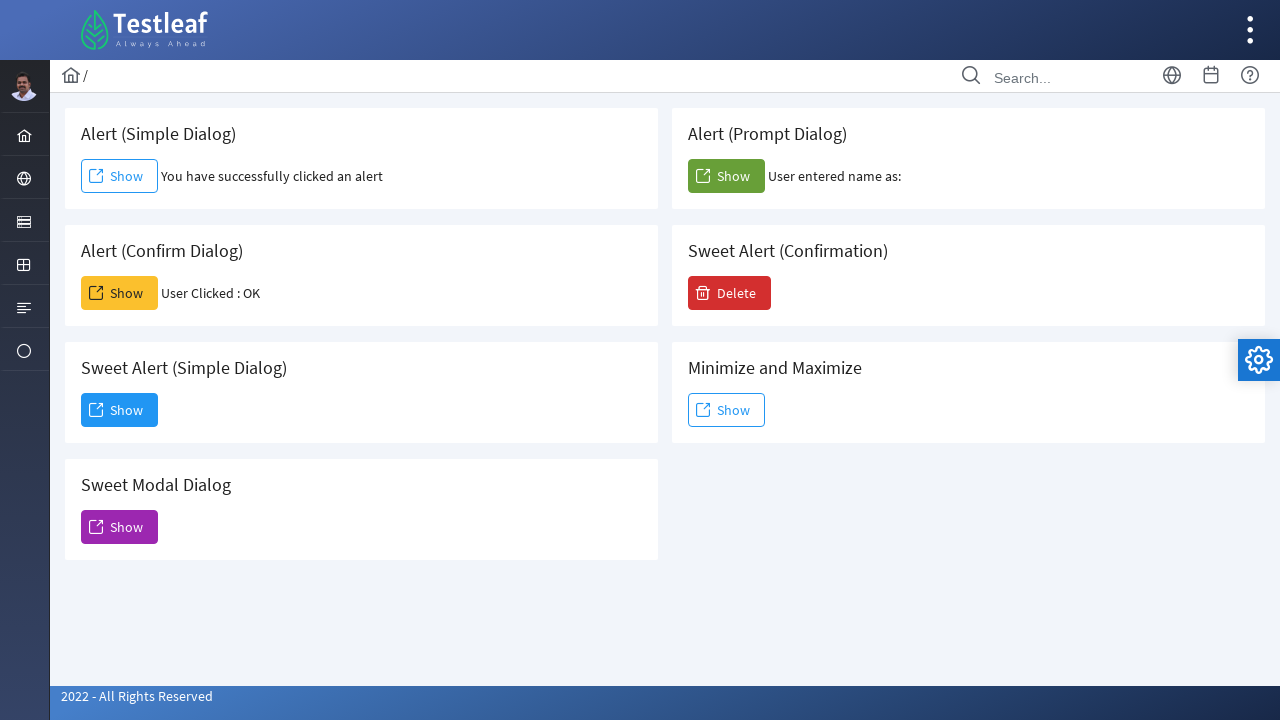